Tests a text input form by filling a textarea with an answer and clicking the submit button to verify the response

Starting URL: https://suninjuly.github.io/text_input_task.html

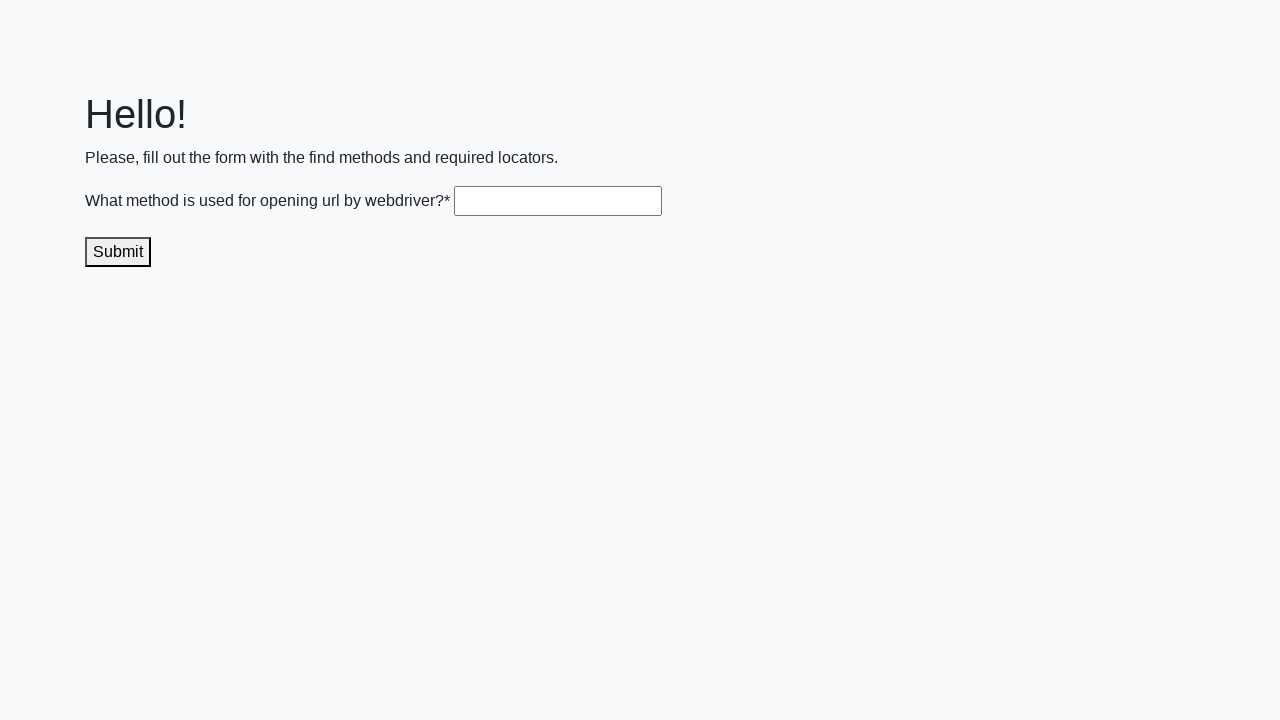

Filled textarea with answer 'get()' on .textarea
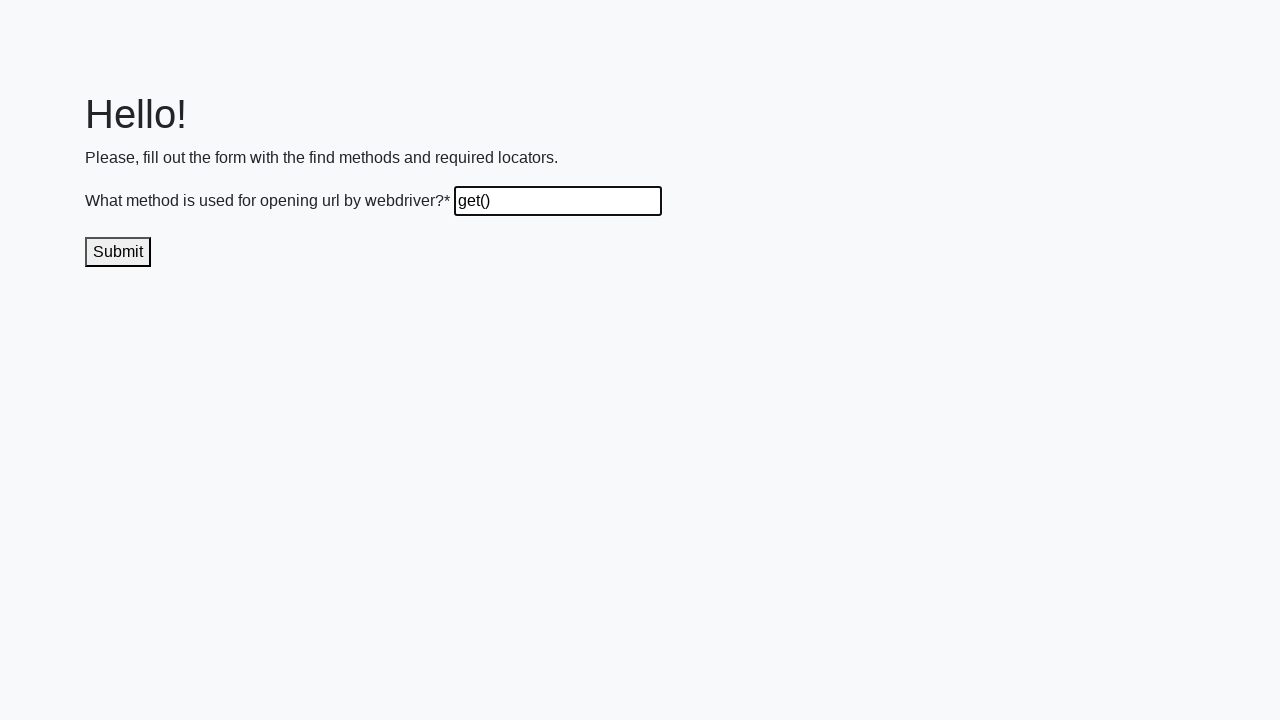

Clicked submit button to send solution at (118, 252) on .submit-submission
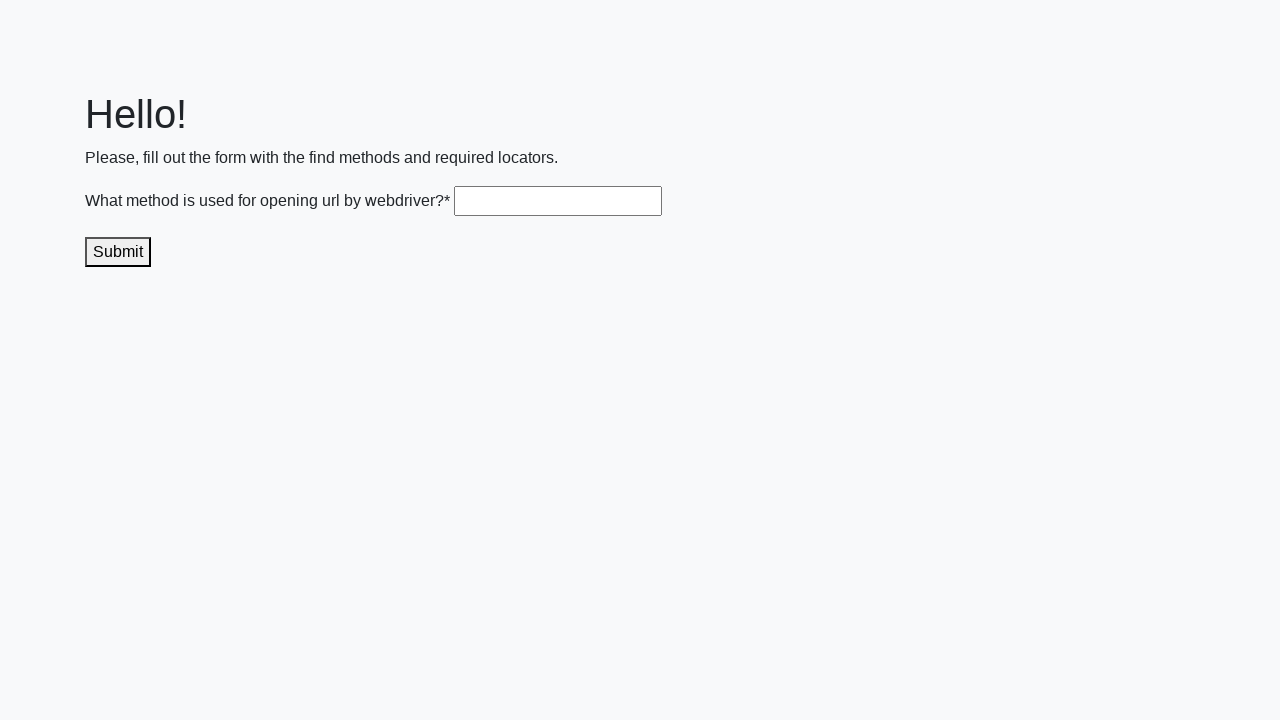

Waited 1 second to observe result
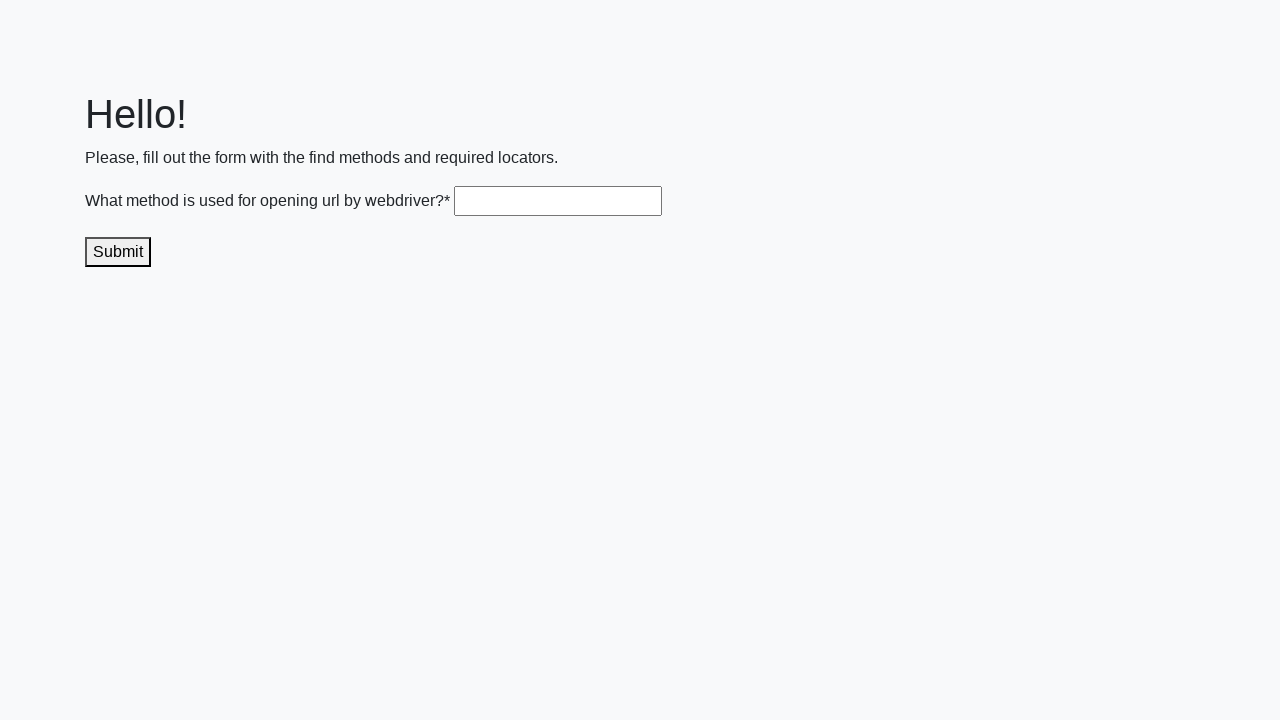

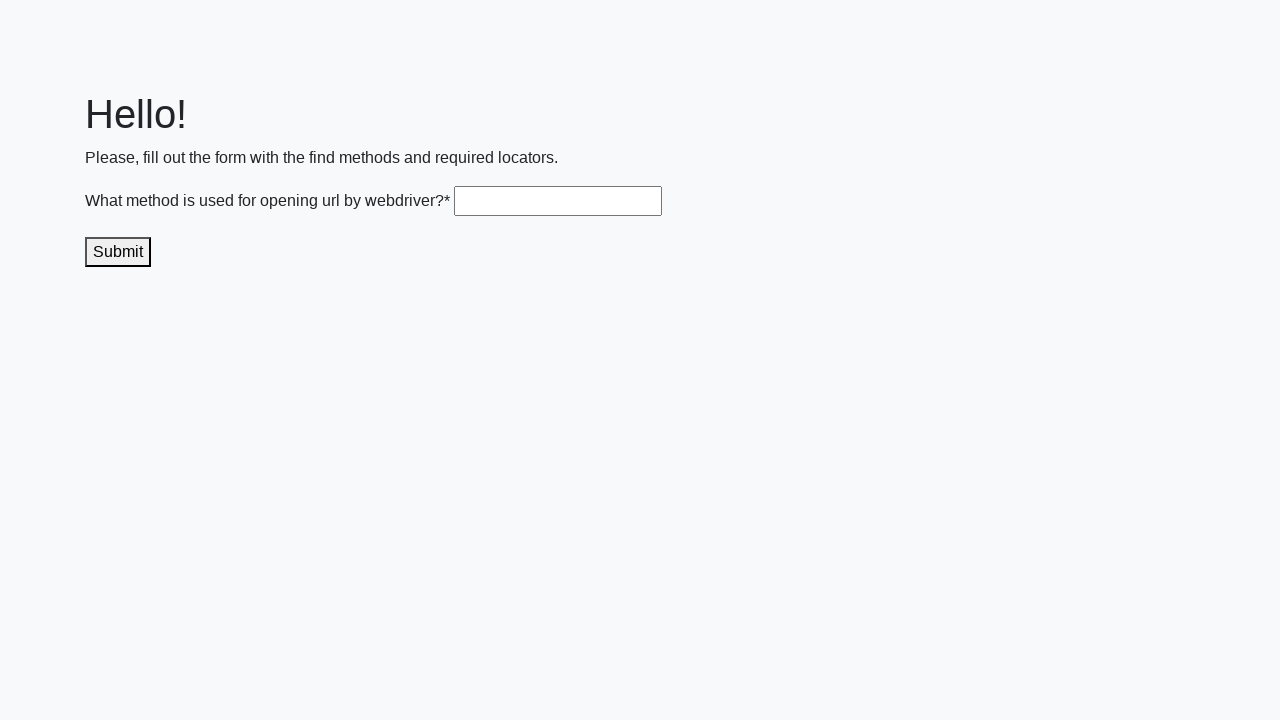